Verifies the page title of the University of Pittsburgh homepage matches the expected value.

Starting URL: https://www.pitt.edu/

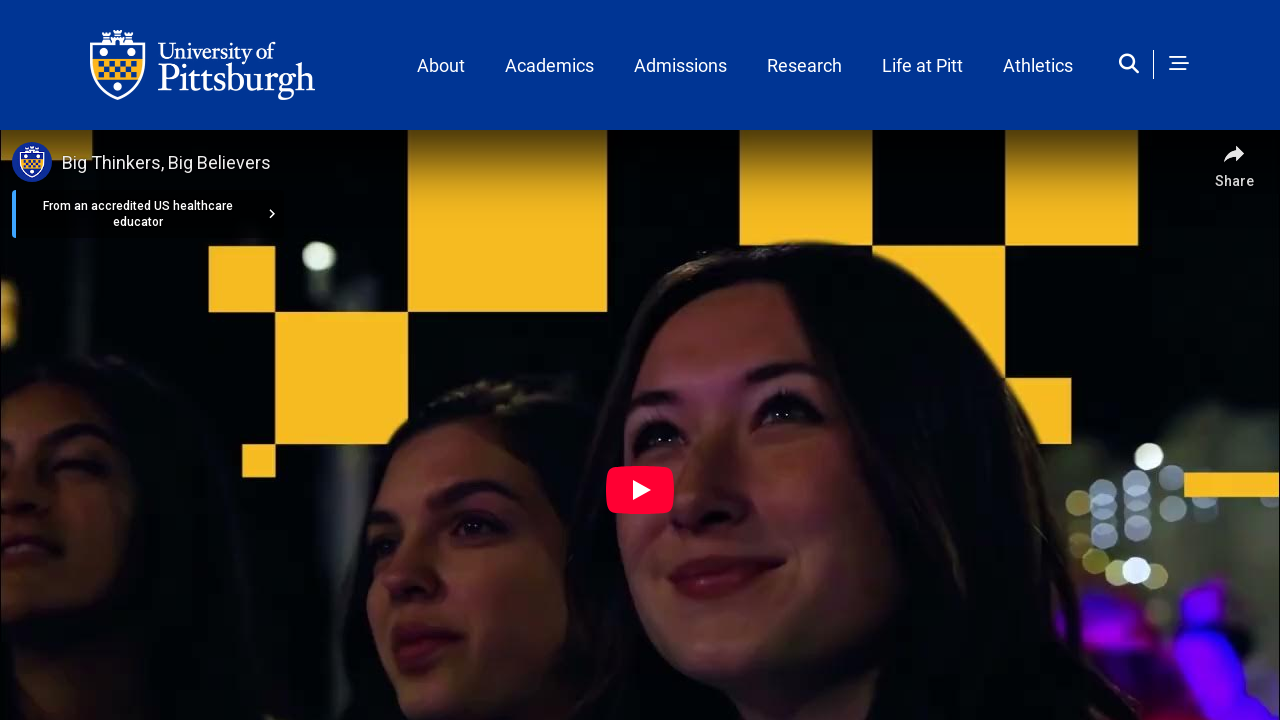

Navigated to University of Pittsburgh homepage
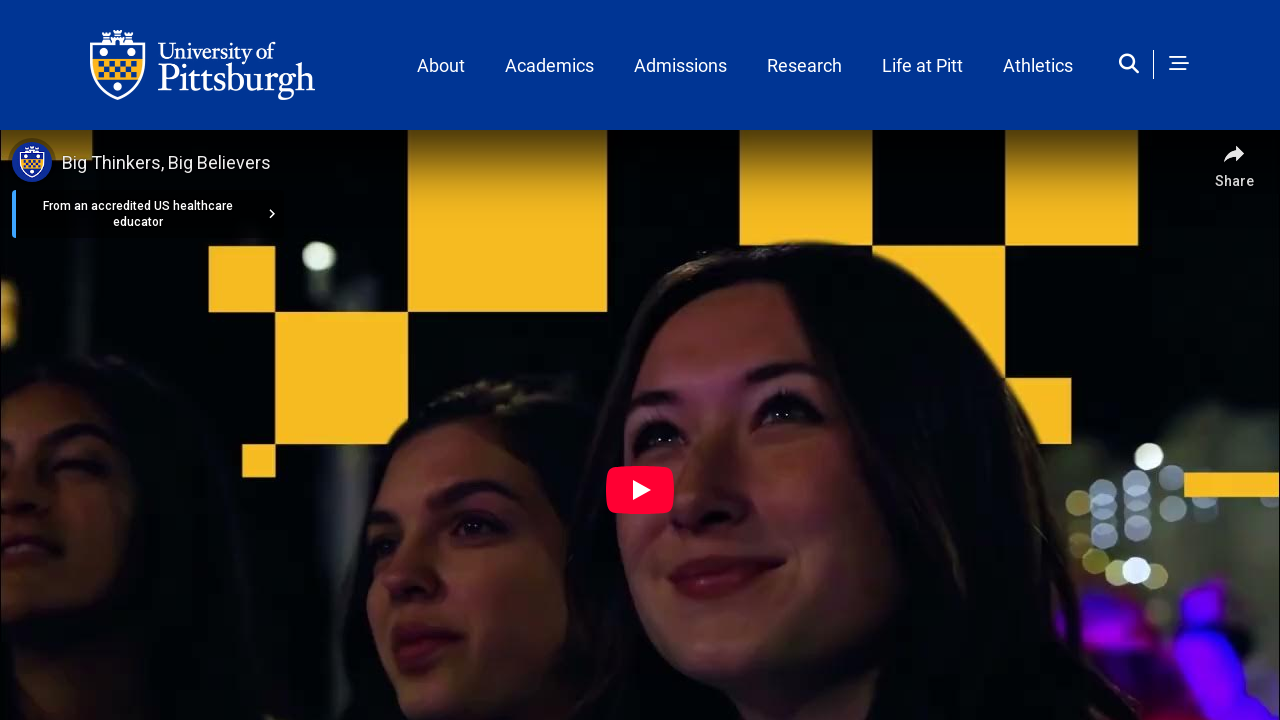

Verified page title matches 'Home | University of Pittsburgh'
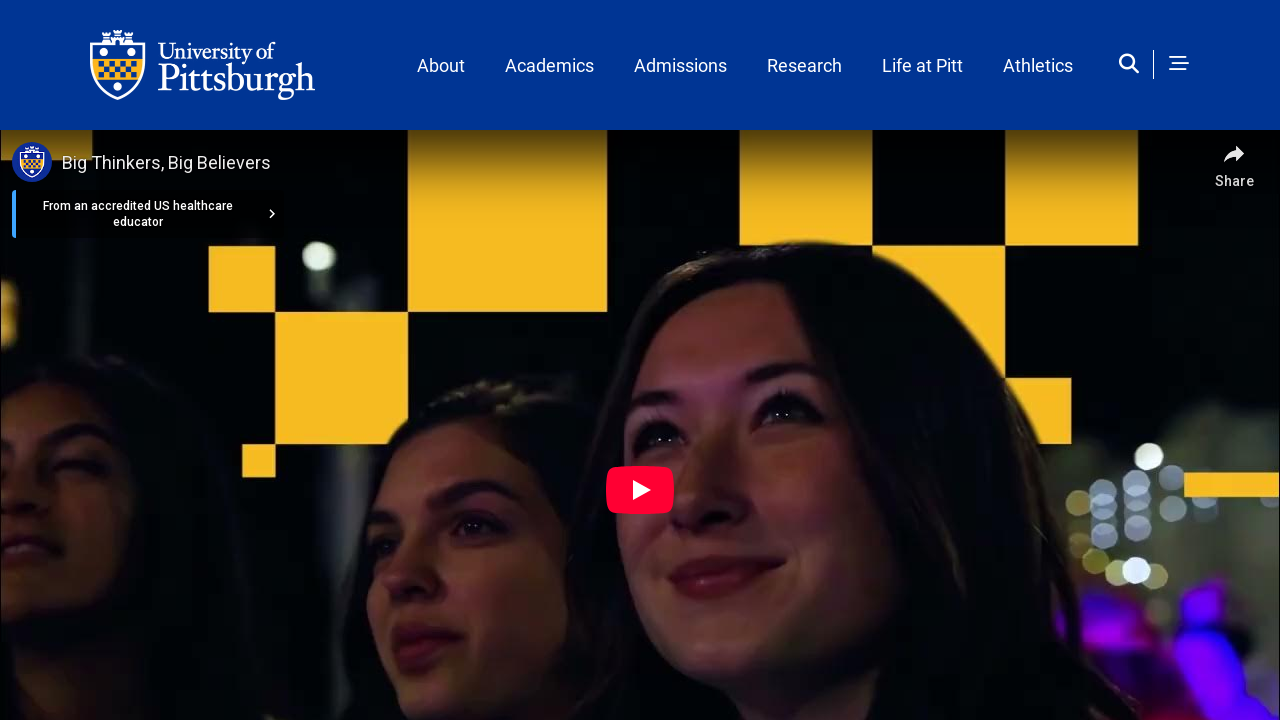

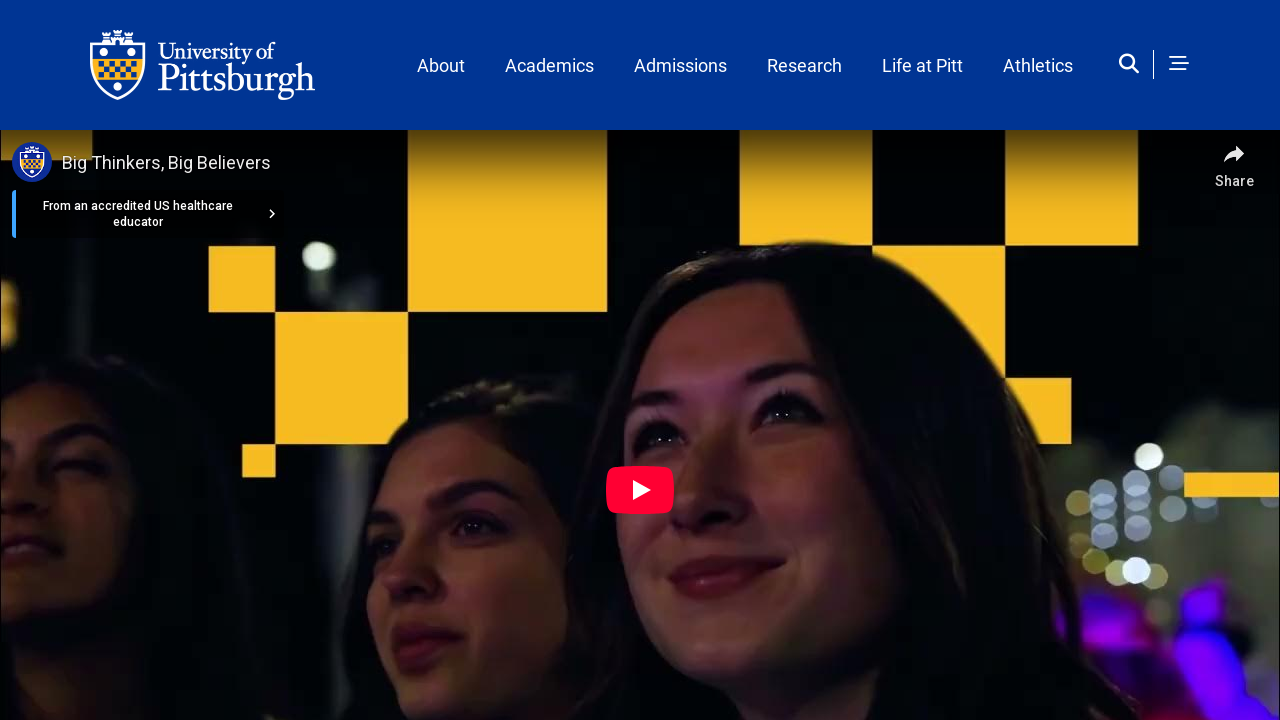